Tests scrolling functionality by navigating to a test automation practice page and scrolling to a date input element using JavaScript executor.

Starting URL: https://testautomationpractice.blogspot.com/

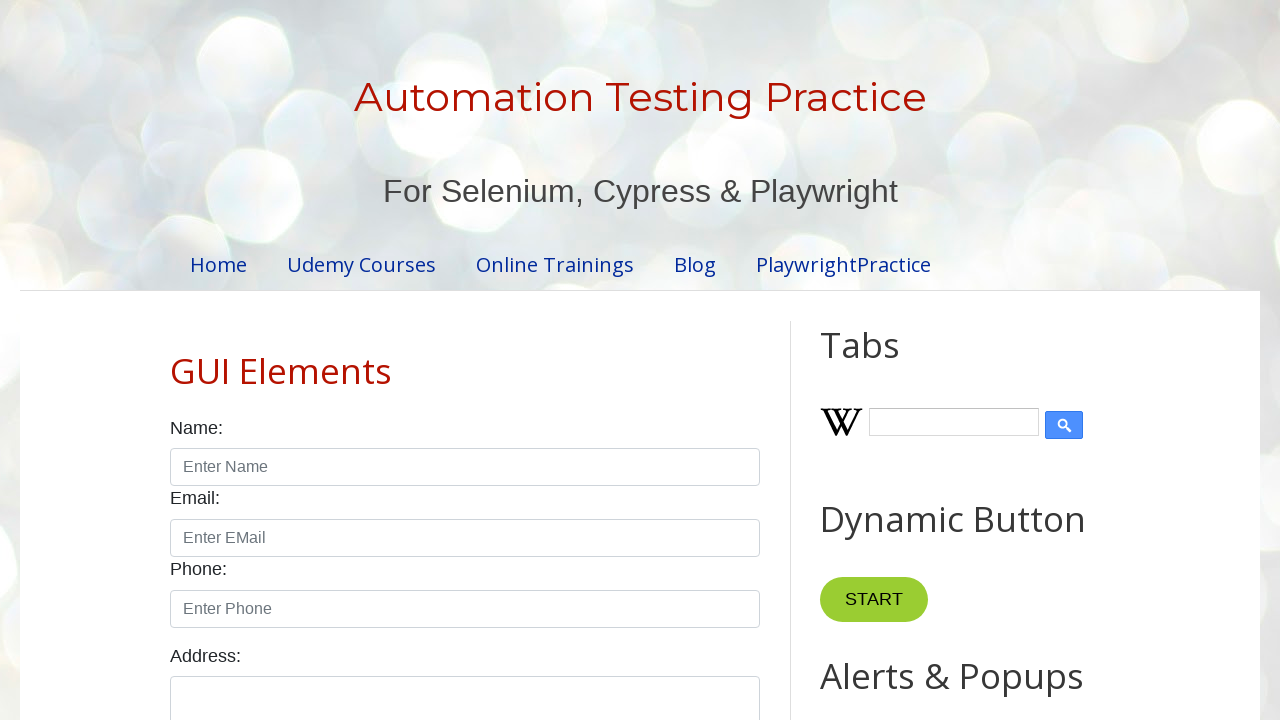

Scrolled to date input element using JavaScript executor
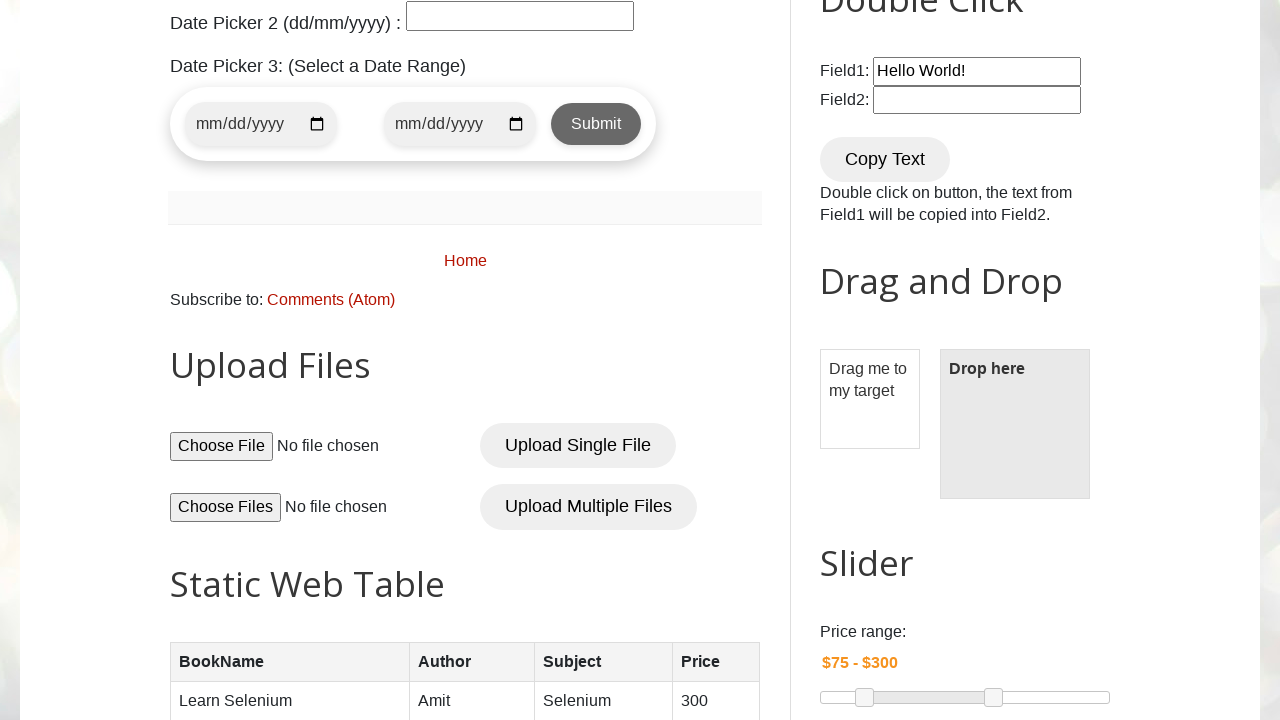

Date input element is visible after scrolling
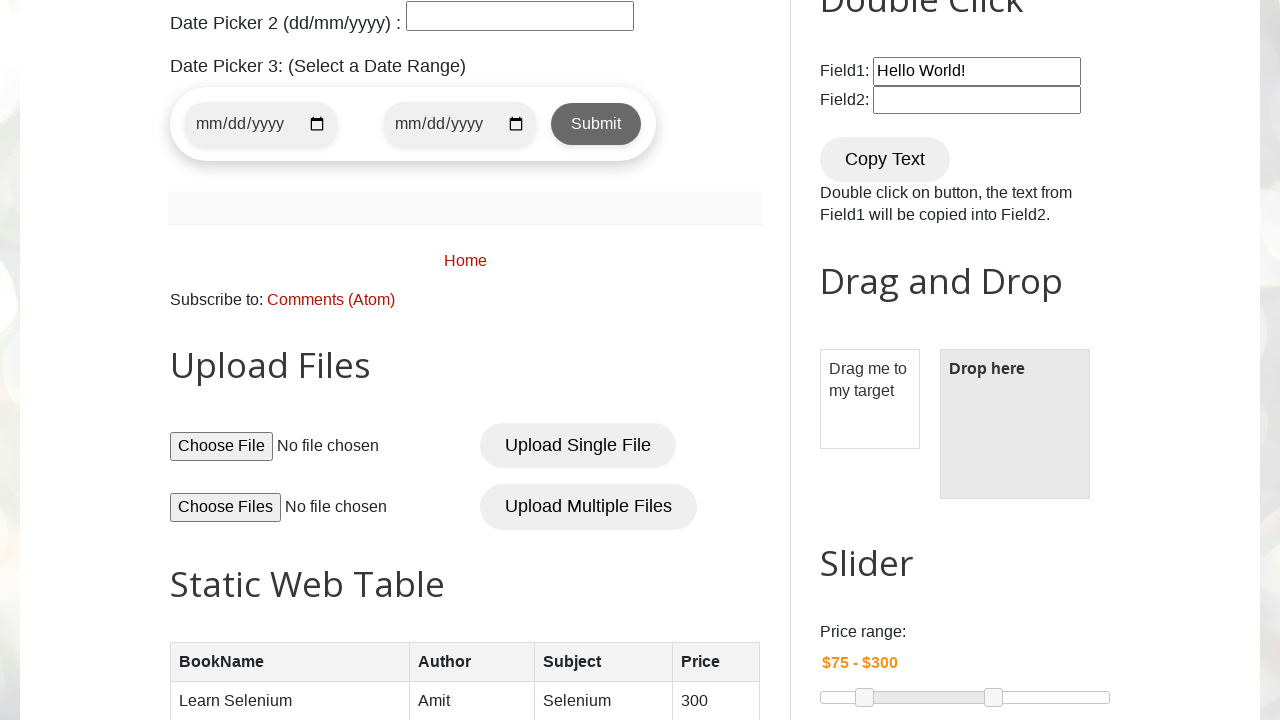

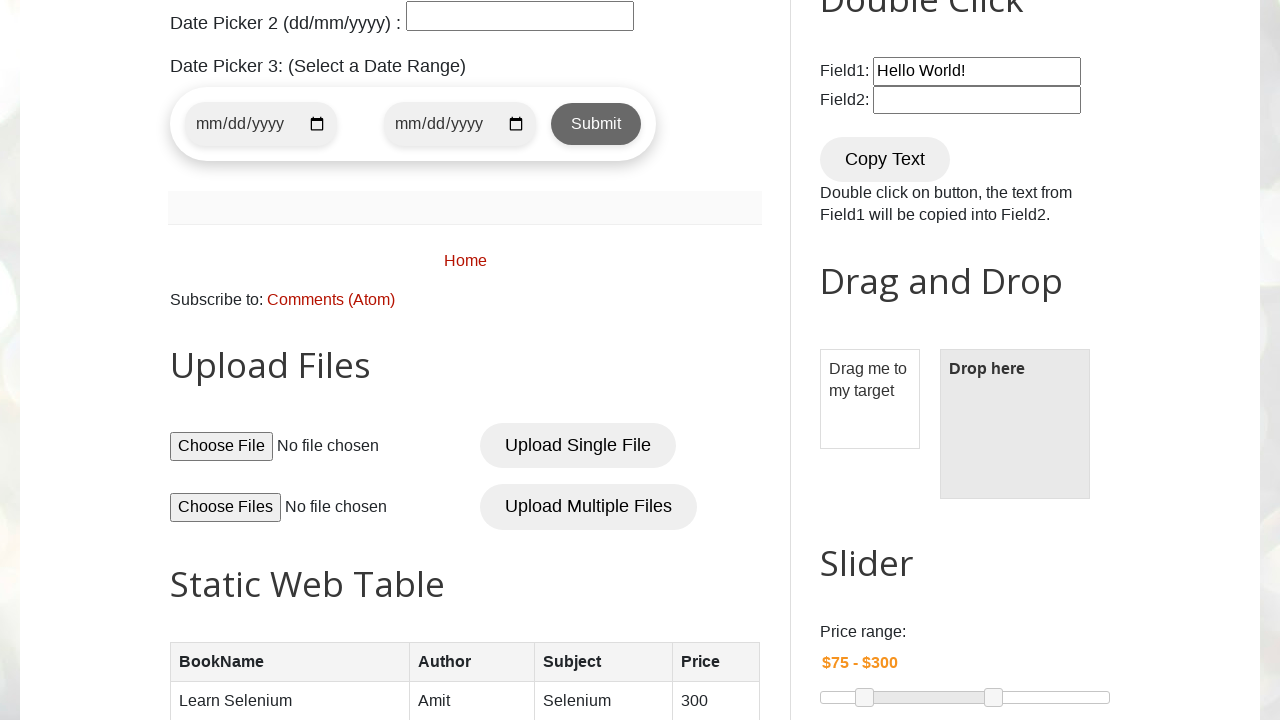